Tests a range slider widget by performing a series of drag operations - clicking and holding the slider, then moving it by various offsets to simulate user dragging behavior.

Starting URL: https://demoqa.com/slider

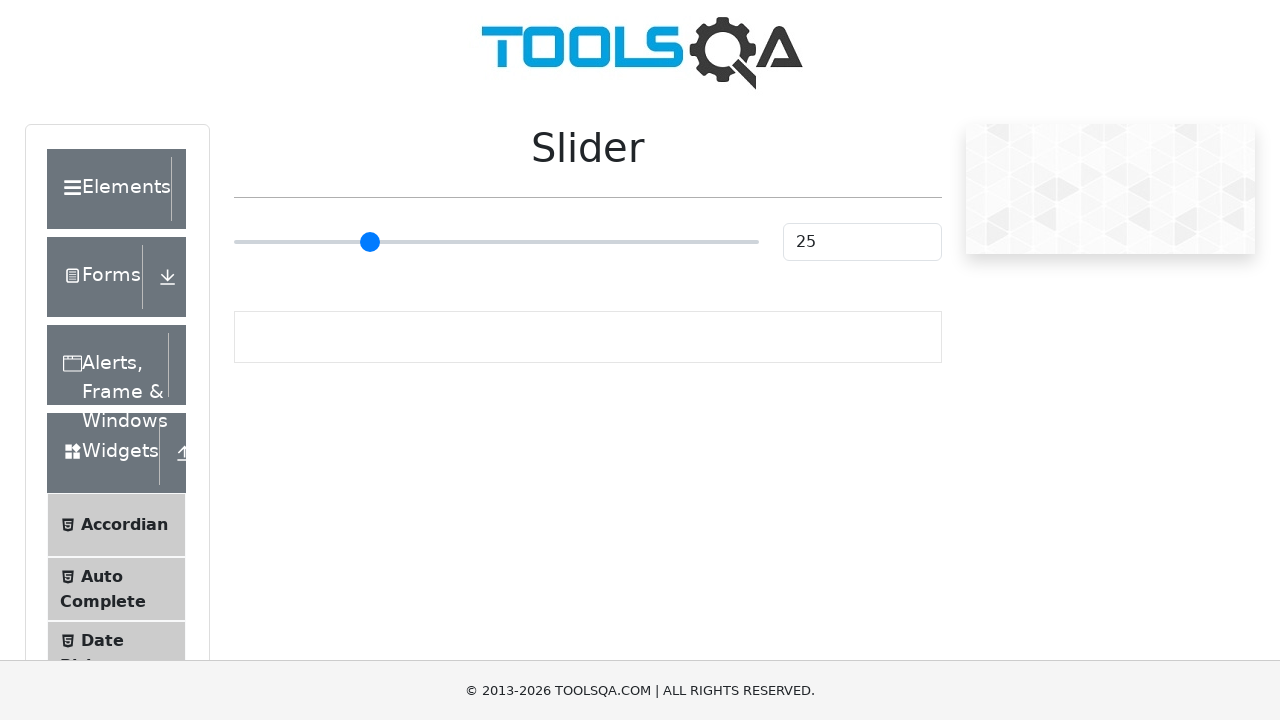

Located the range slider input element
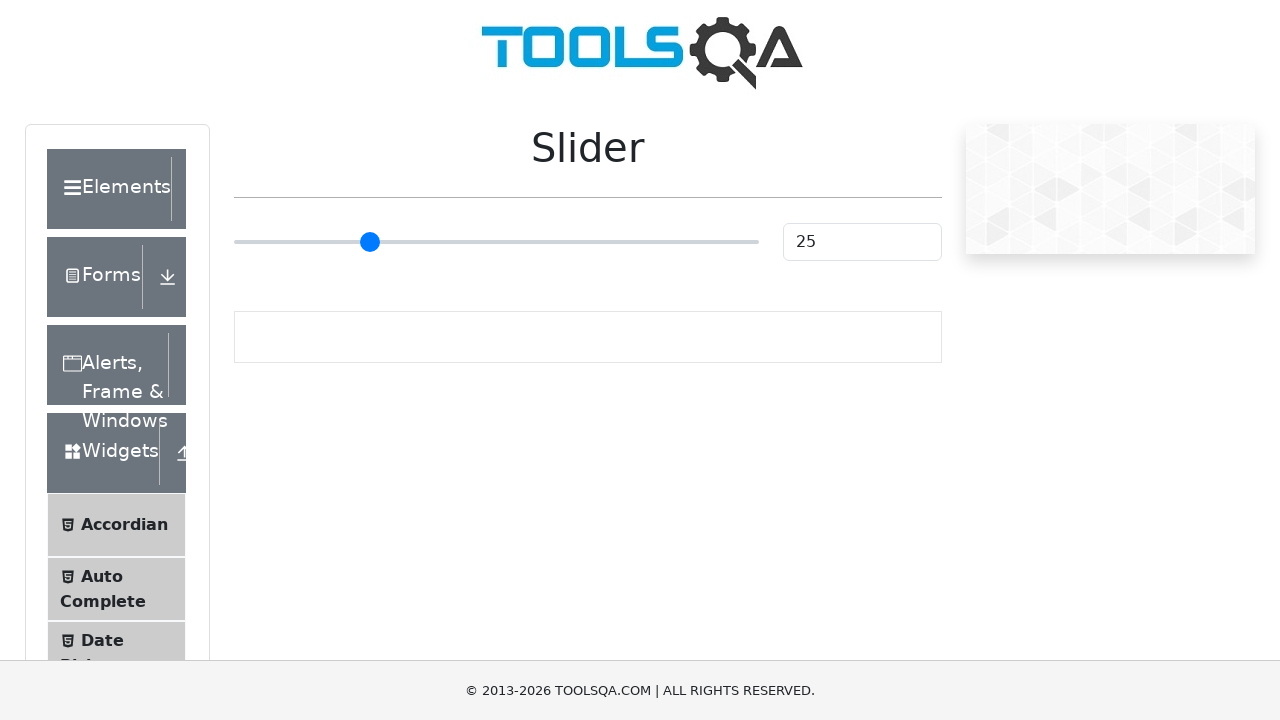

Retrieved bounding box of the slider element
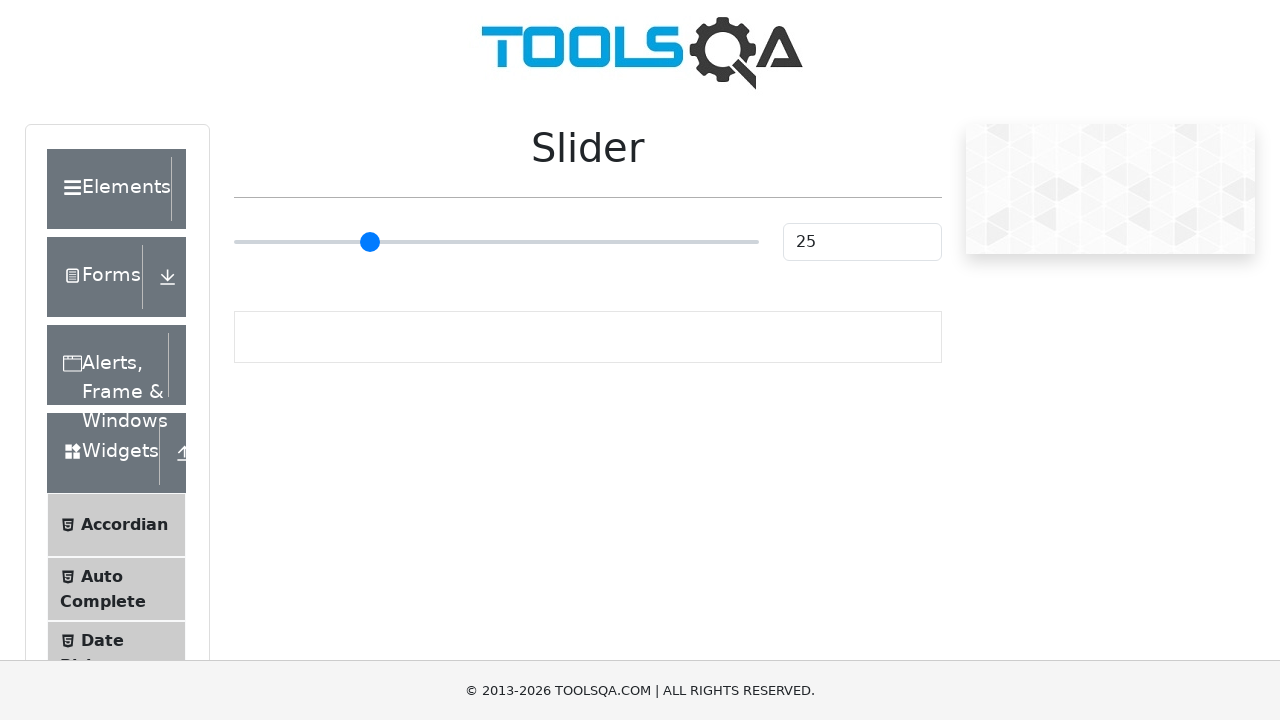

Moved mouse to center of slider at (496, 242)
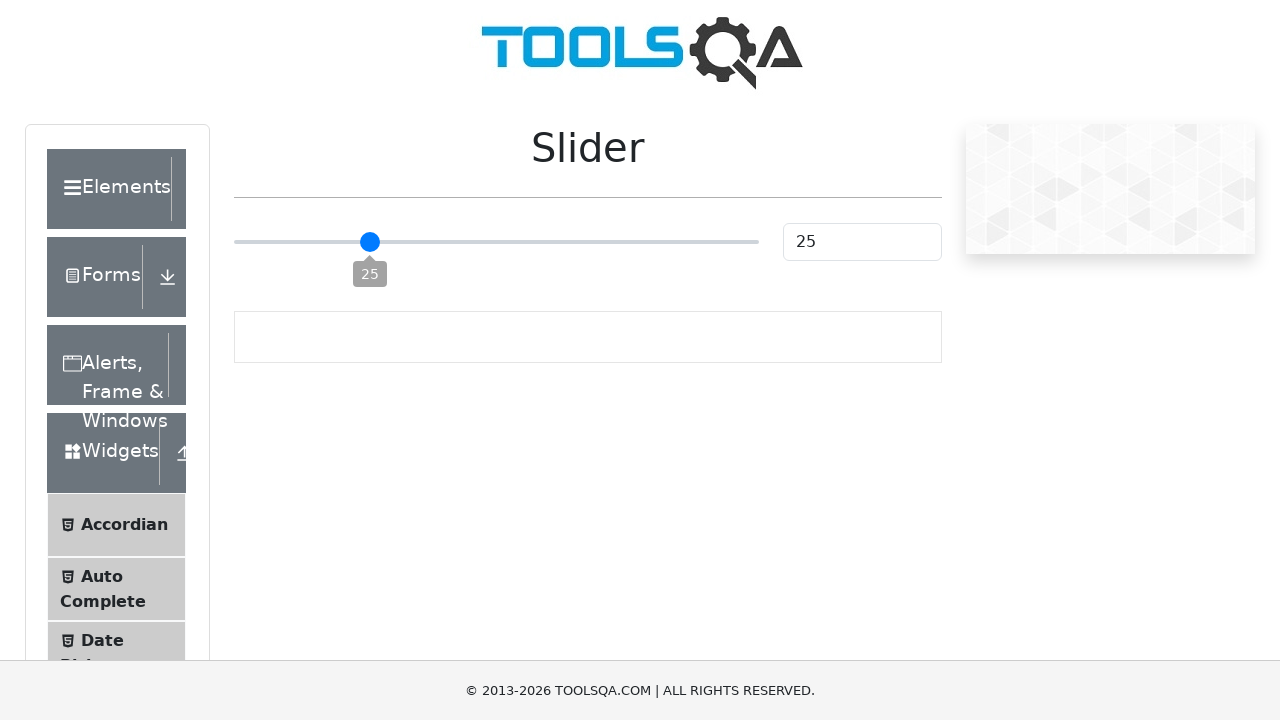

Pressed mouse button down on slider at (496, 242)
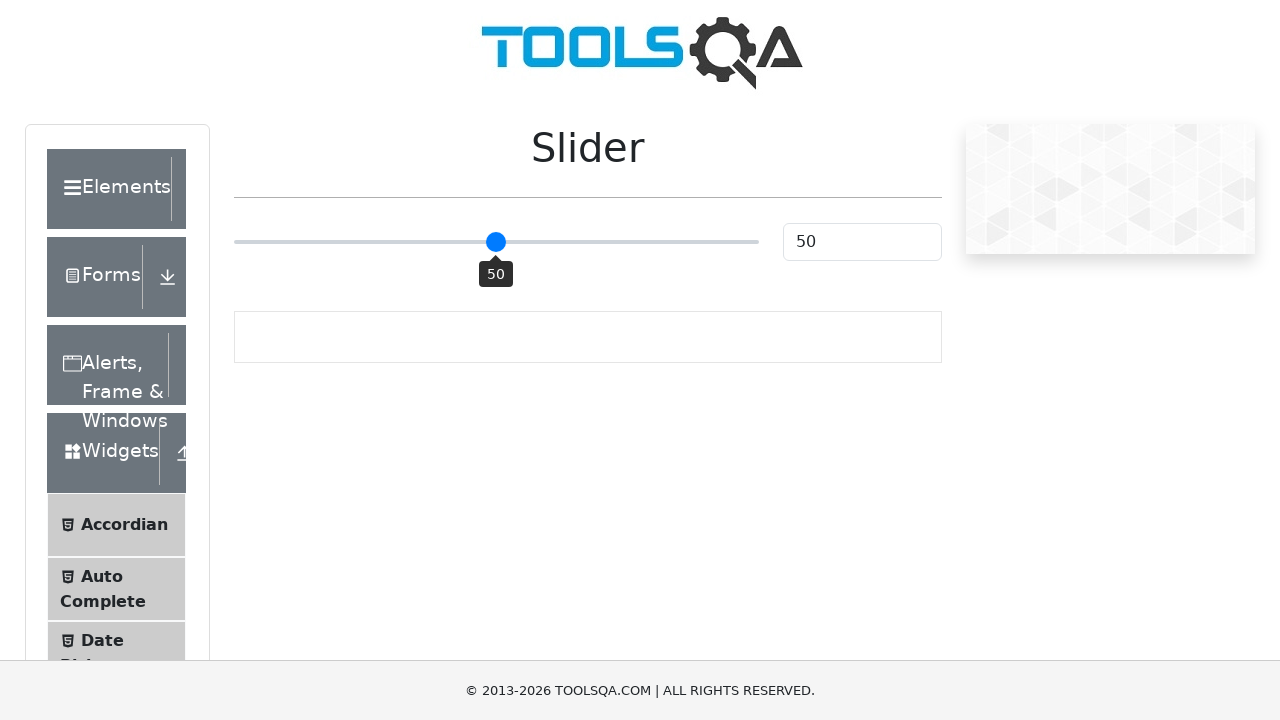

Dragged slider right by 10 pixels at (506, 242)
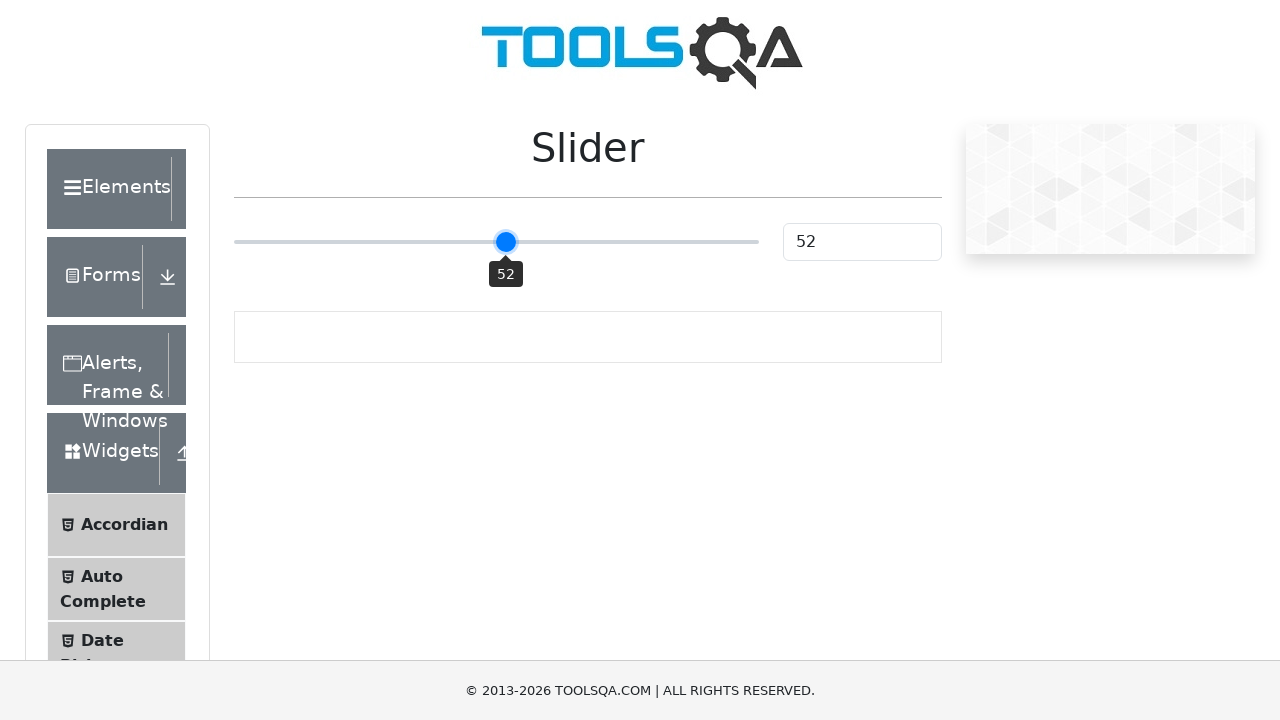

Dragged slider left by 20 pixels at (486, 242)
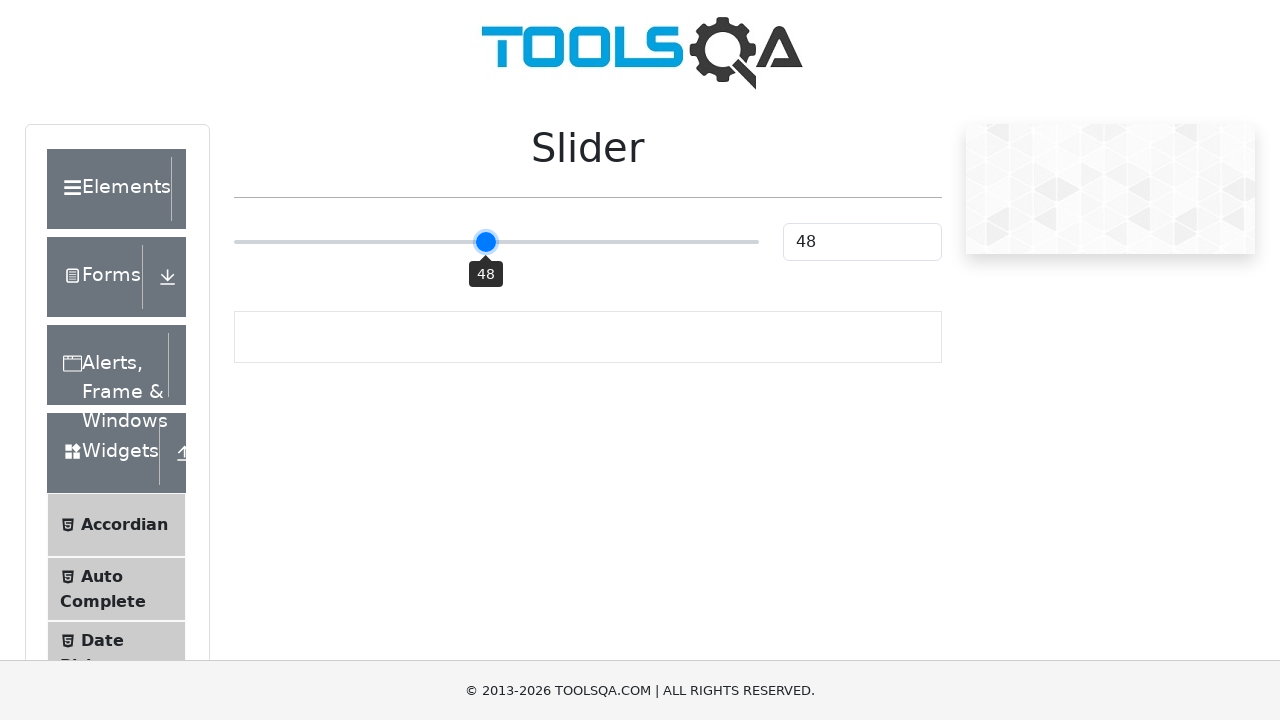

Dragged slider right by 50 pixels at (536, 242)
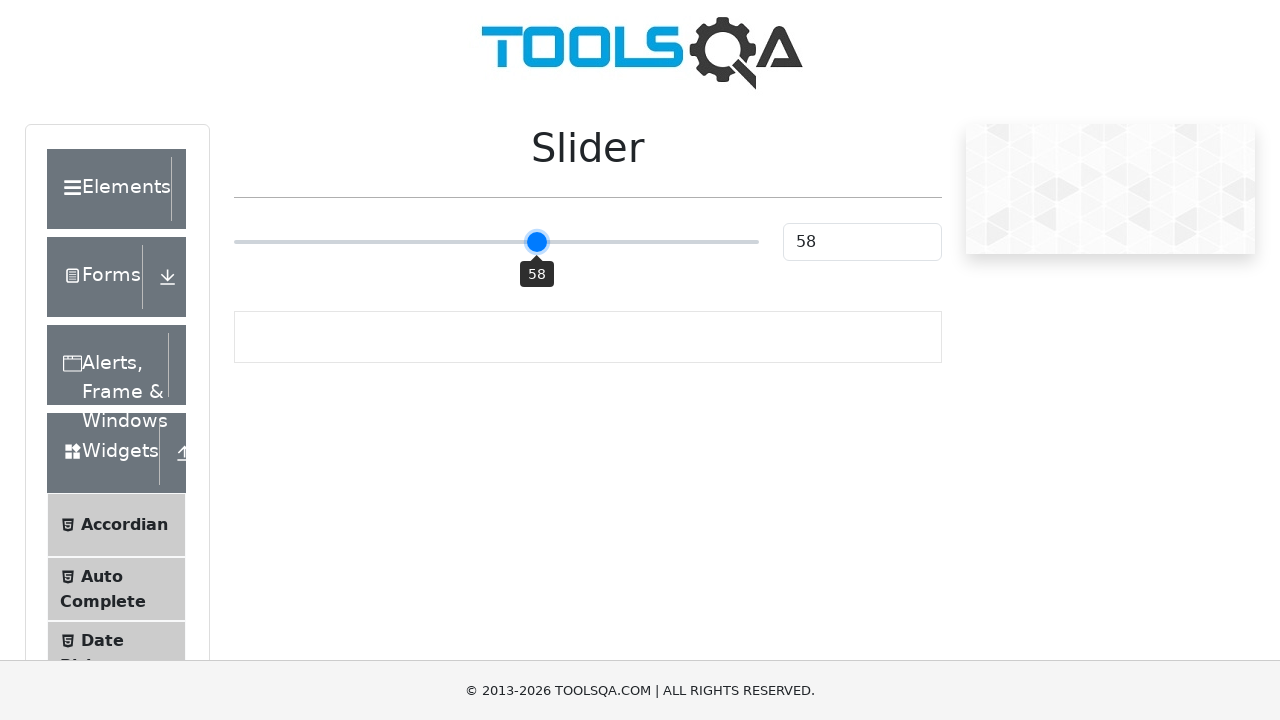

Dragged slider right by 10 pixels at (546, 242)
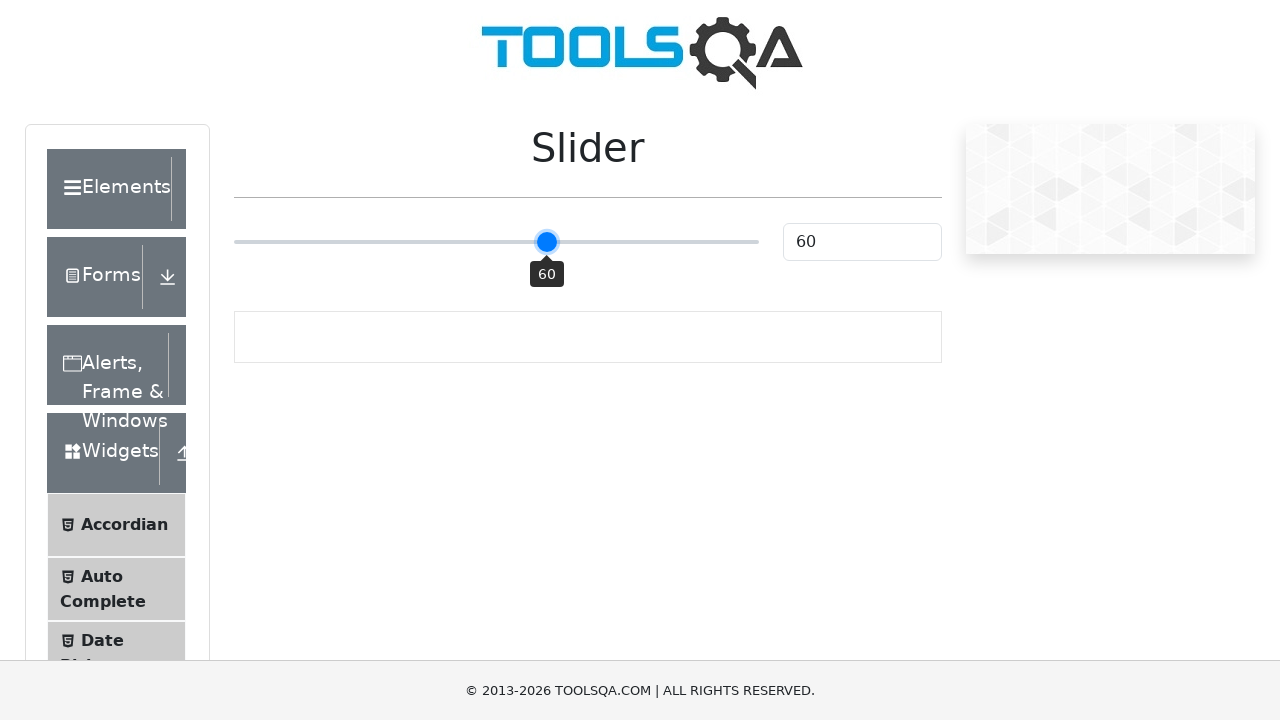

Dragged slider left by 20 pixels at (526, 242)
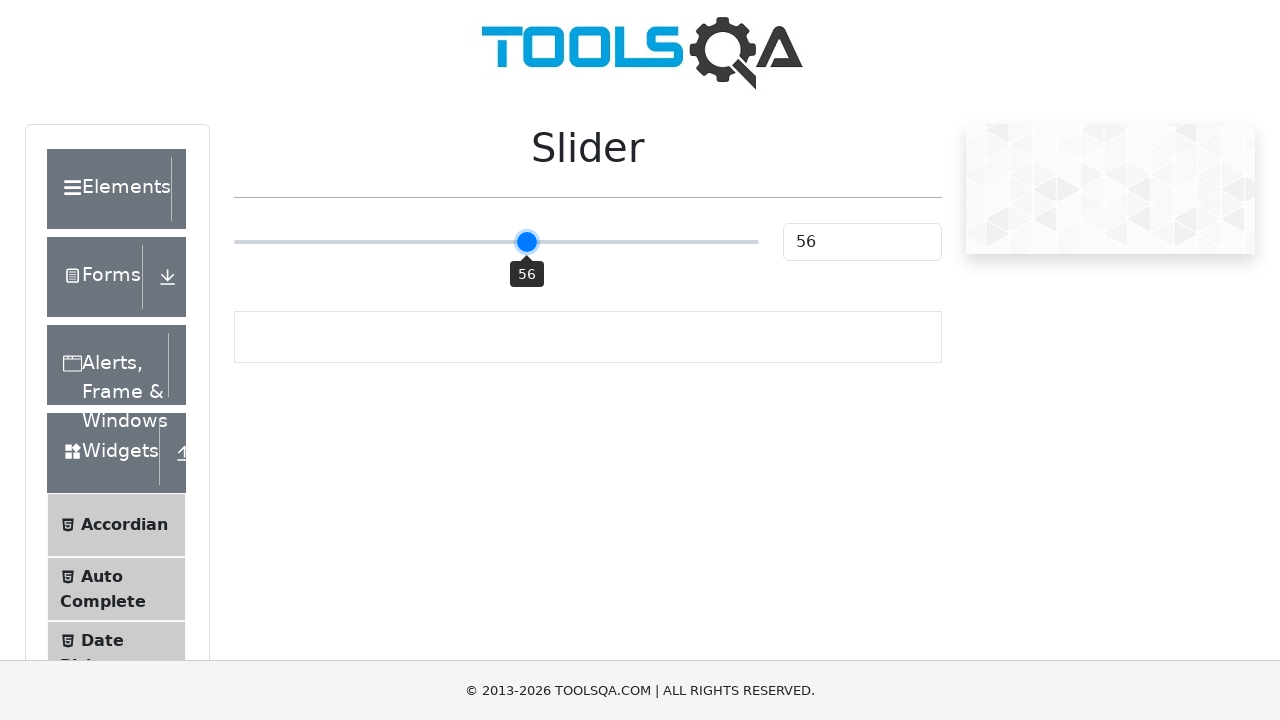

Released mouse button after completing drag sequence at (526, 242)
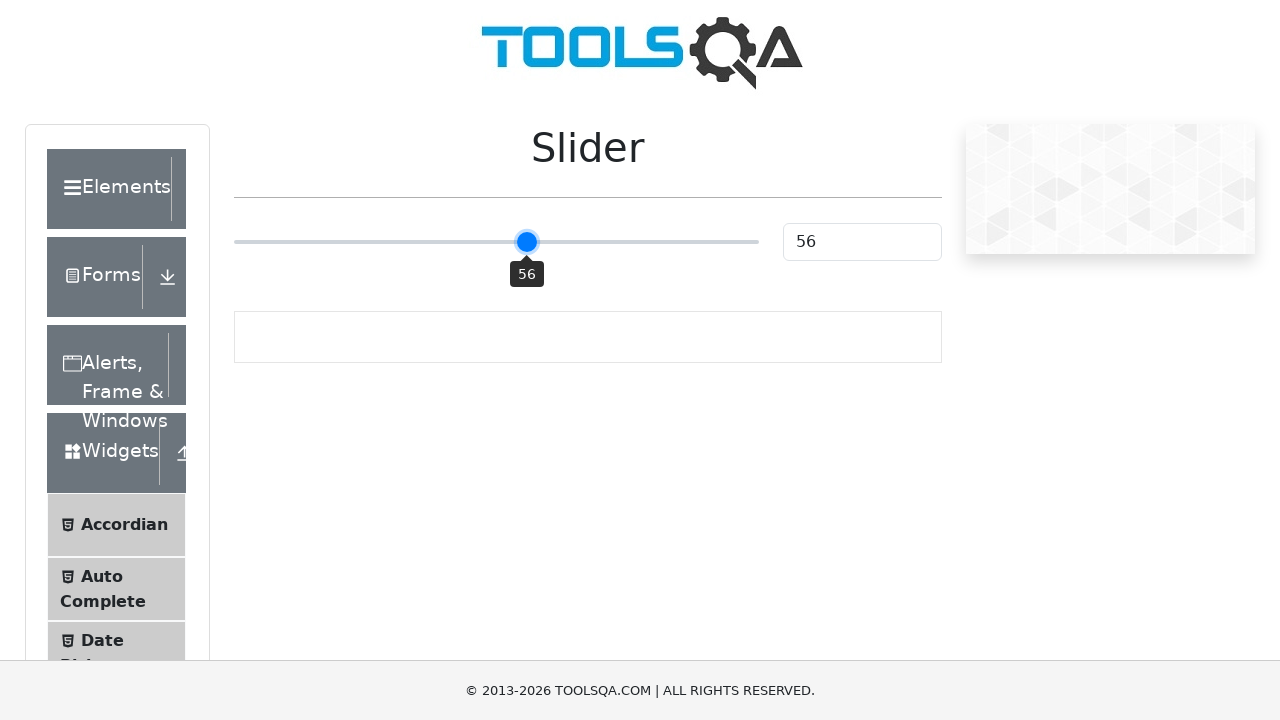

Verified slider is still visible after drag operations
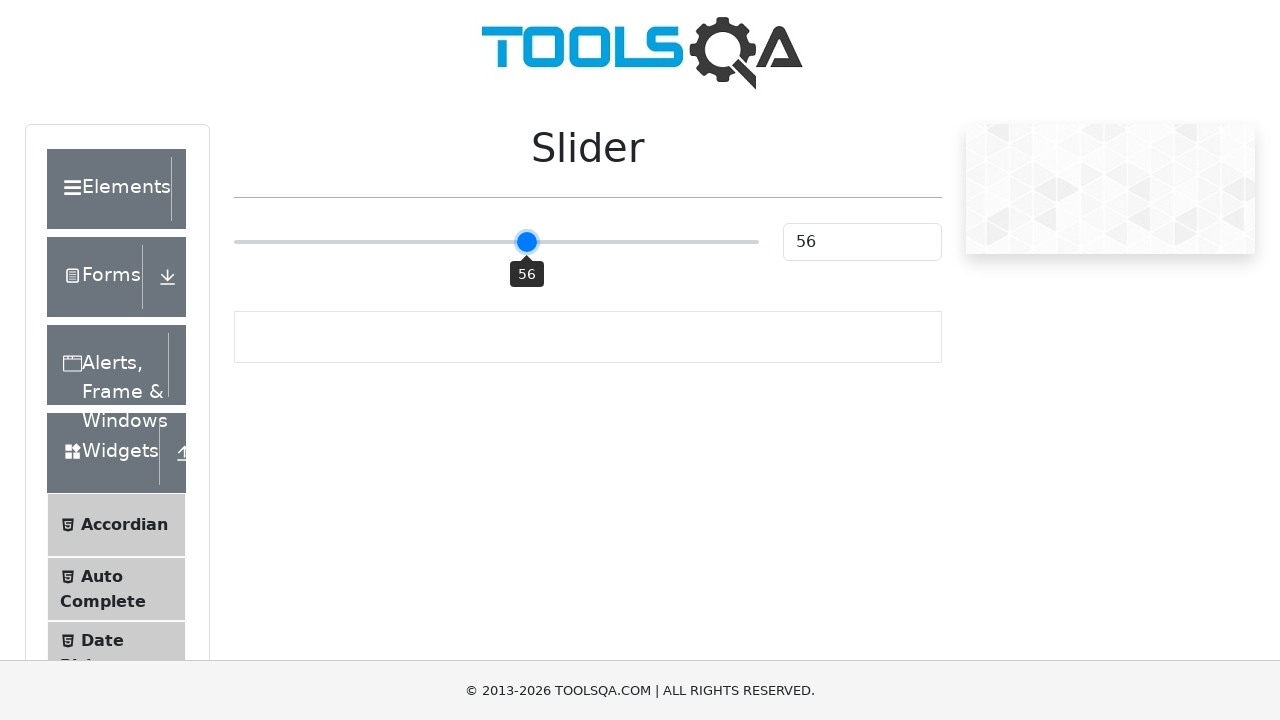

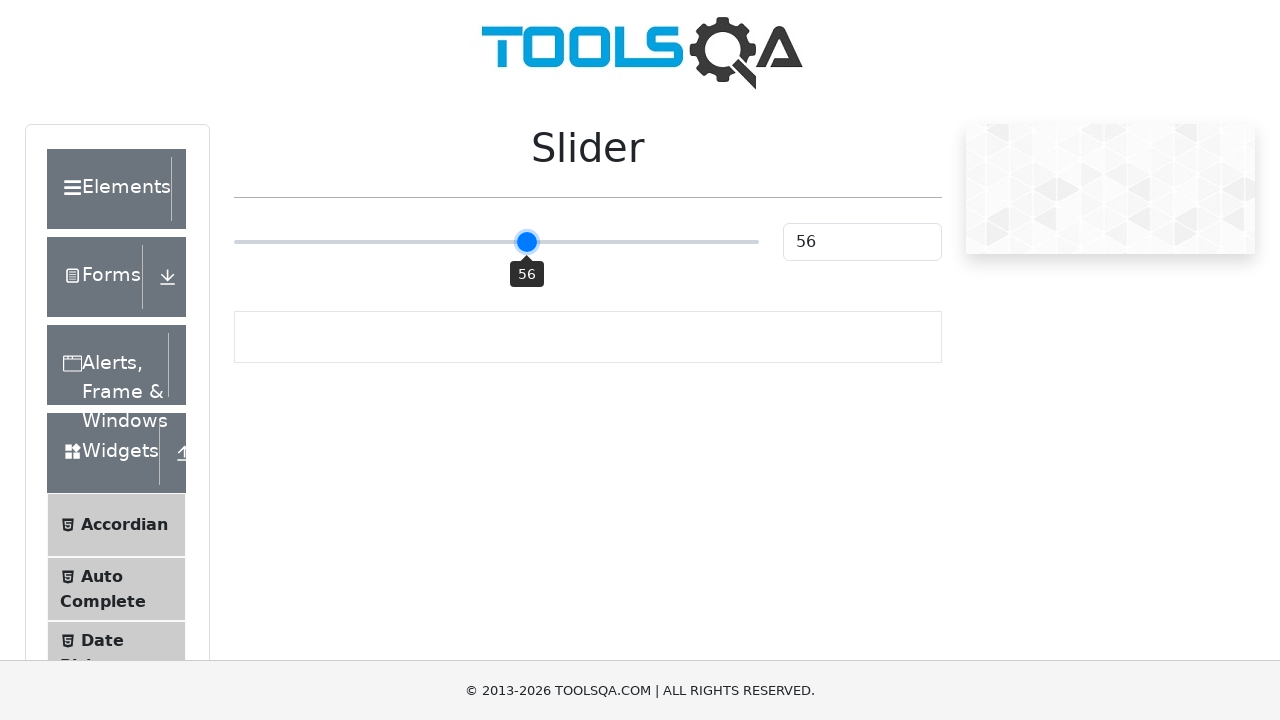